Tests that the todo count displays the current number of items as todos are added.

Starting URL: https://demo.playwright.dev/todomvc

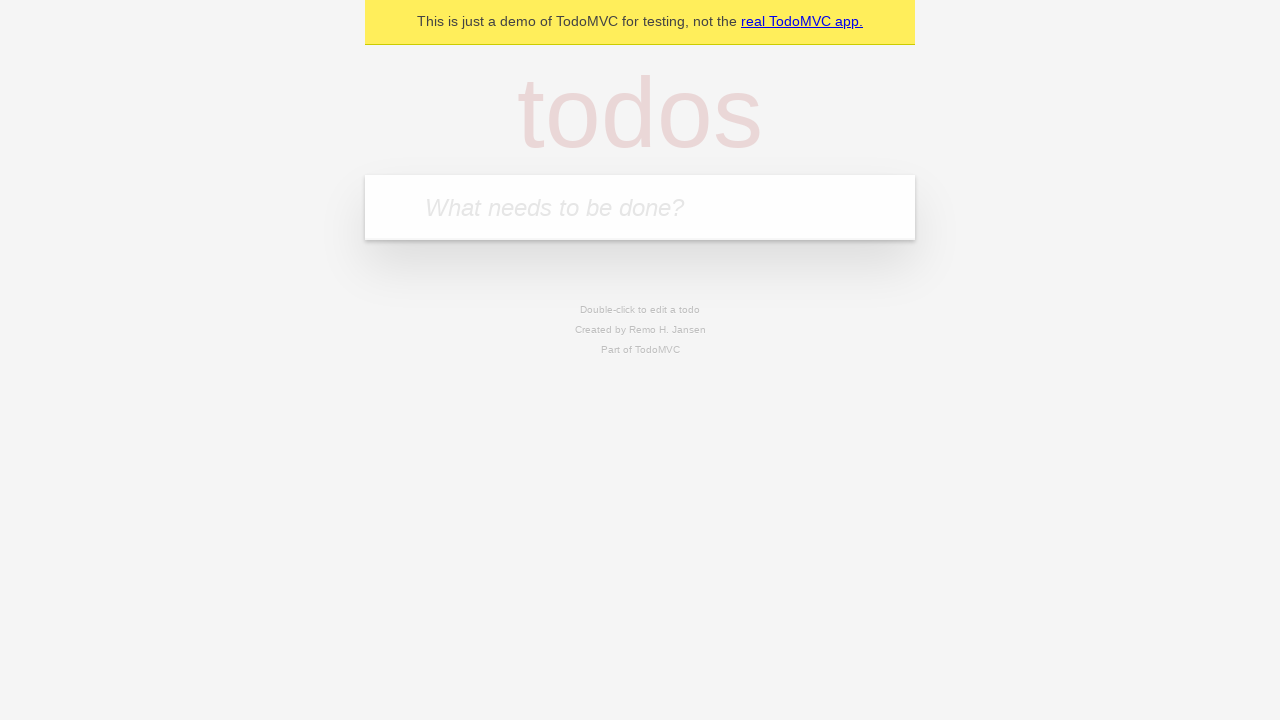

Filled new todo input with 'buy some cheese' on .new-todo
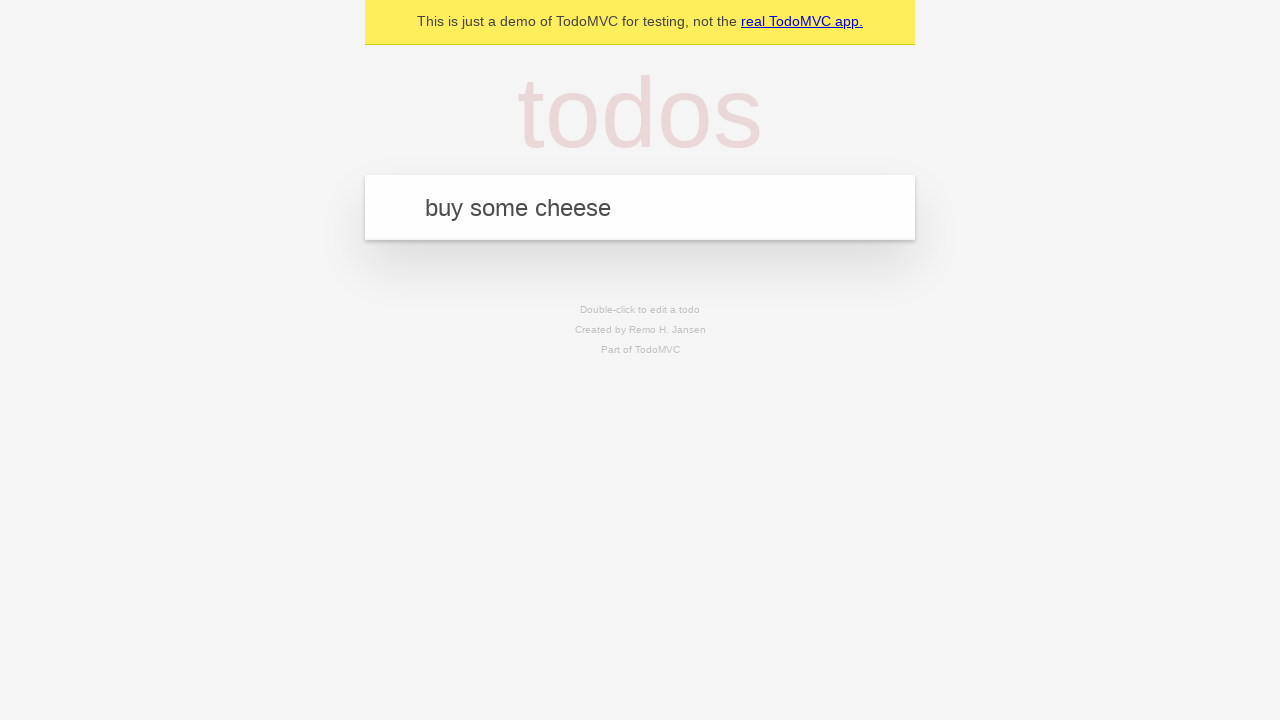

Pressed Enter to add first todo item on .new-todo
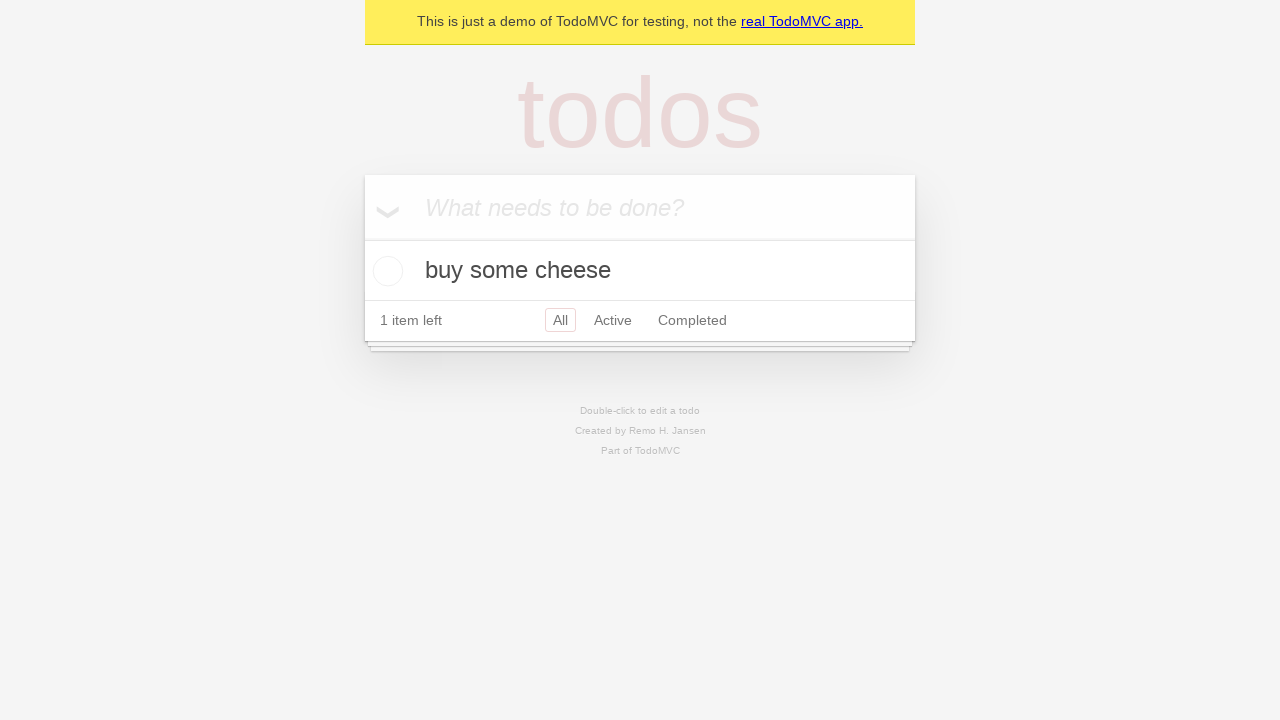

Todo count element loaded after adding first item
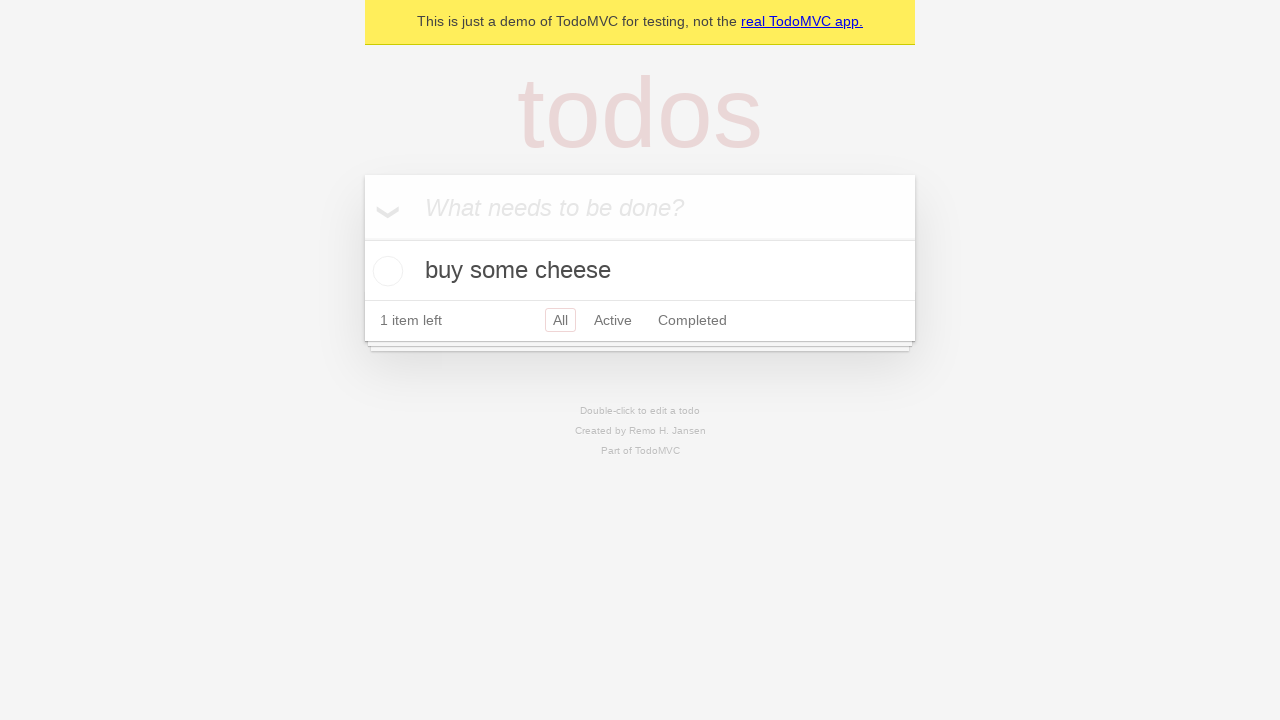

Filled new todo input with 'feed the cat' on .new-todo
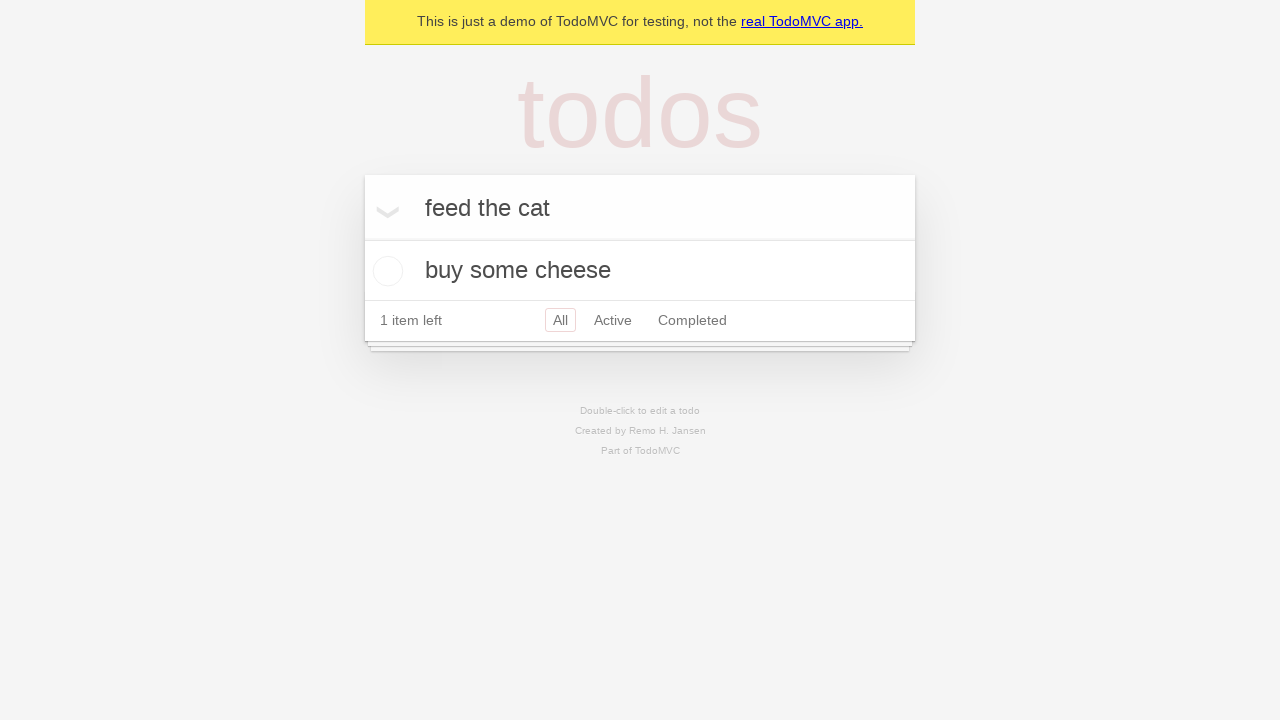

Pressed Enter to add second todo item on .new-todo
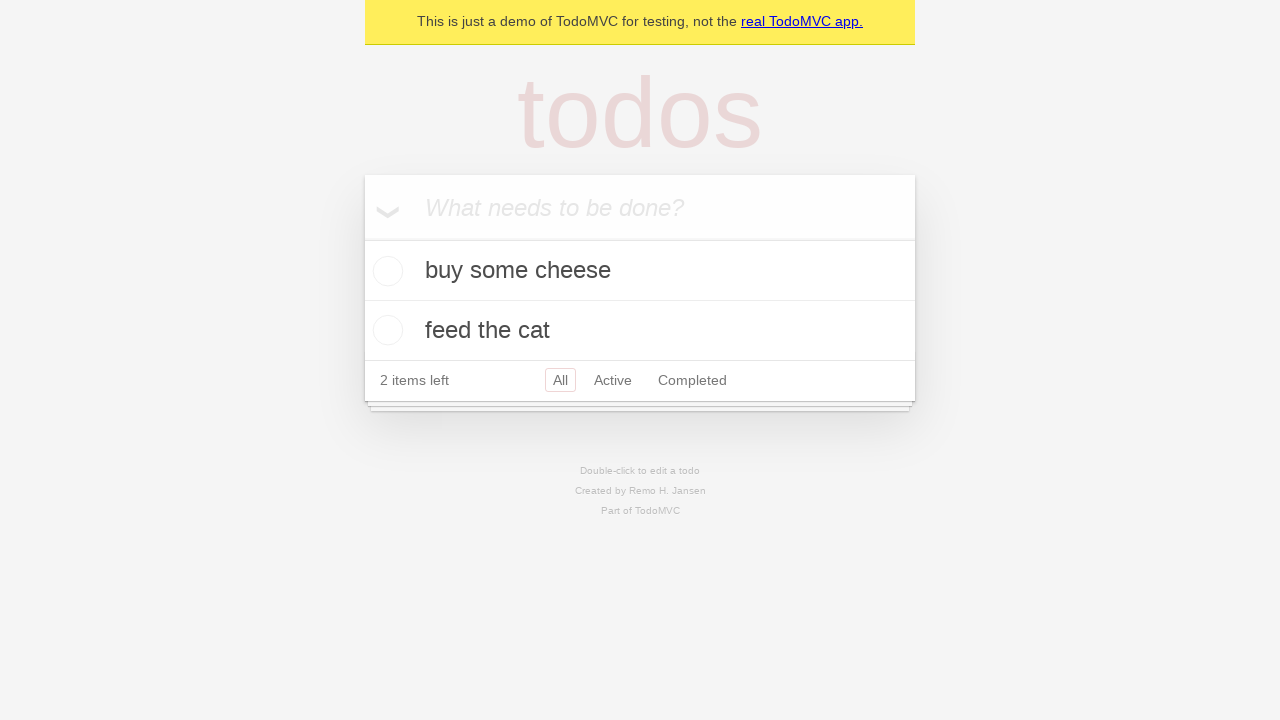

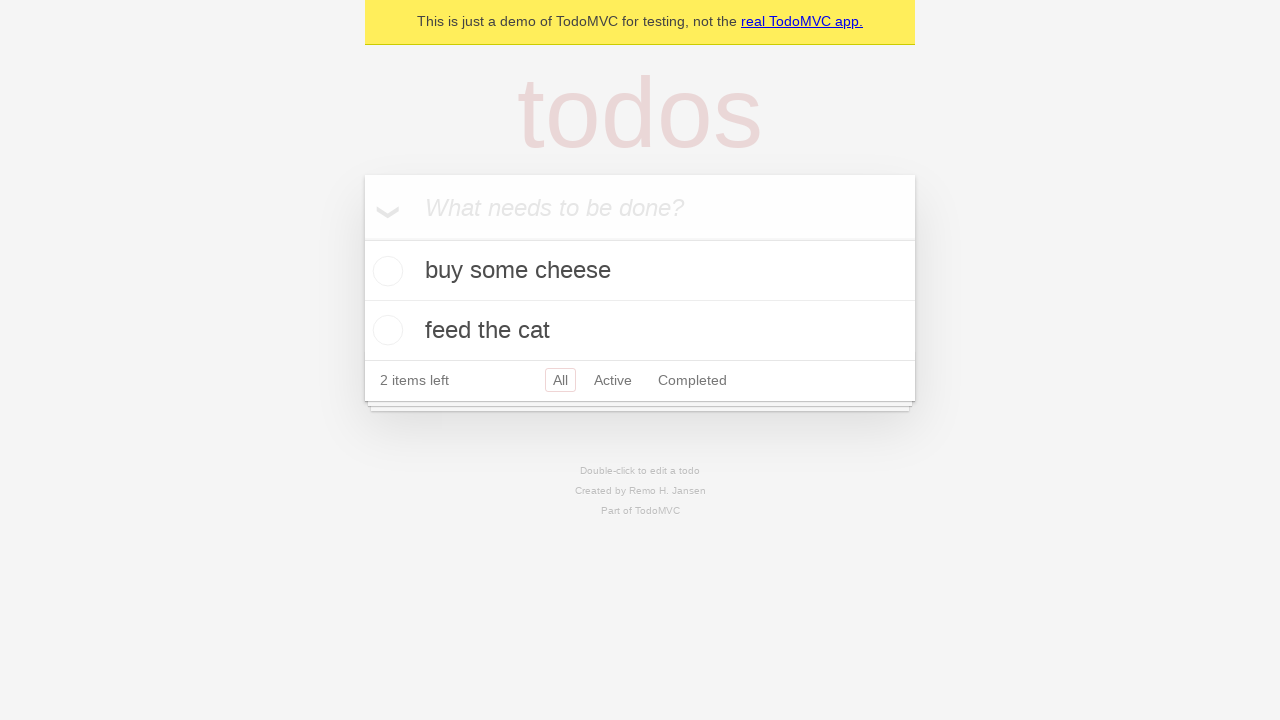